Tests form validation by submitting "123" in numero field and "@" in directivo field, verifying that directivo error is displayed

Starting URL: https://elenarivero.github.io/Ejercicio2/index.html

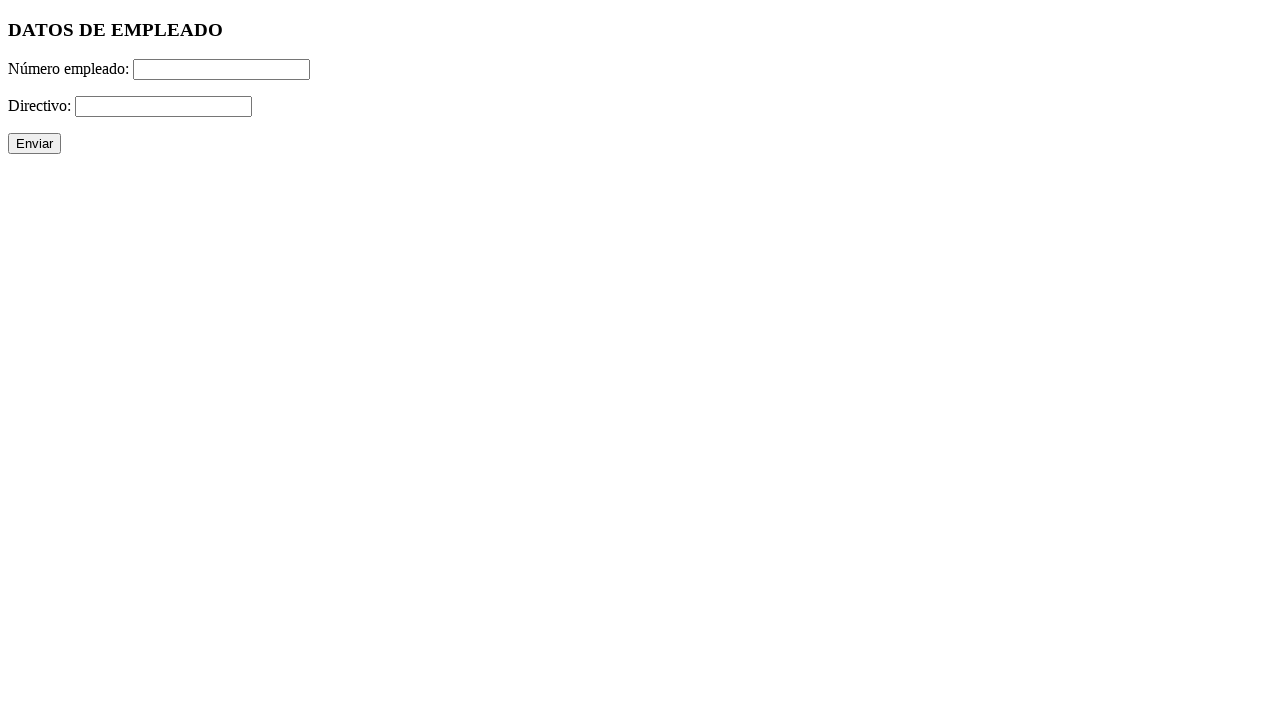

Filled numero field with '123' on #numero
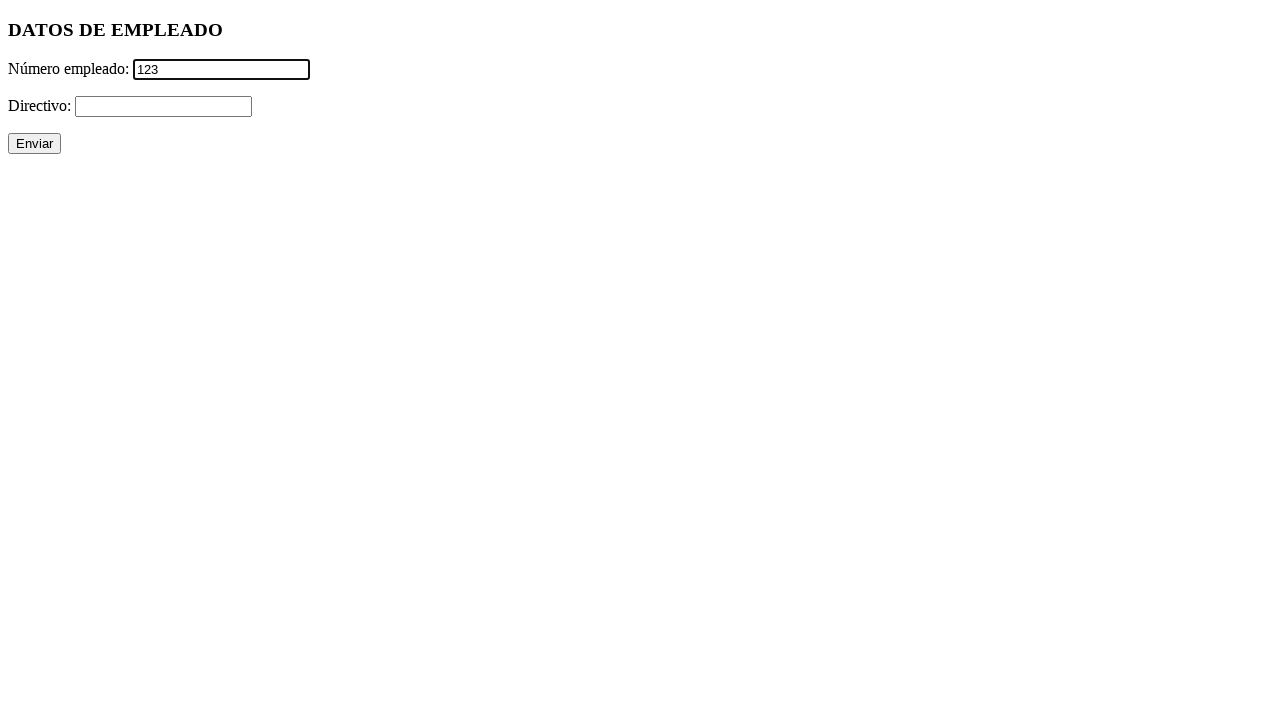

Filled directivo field with '@' on #directivo
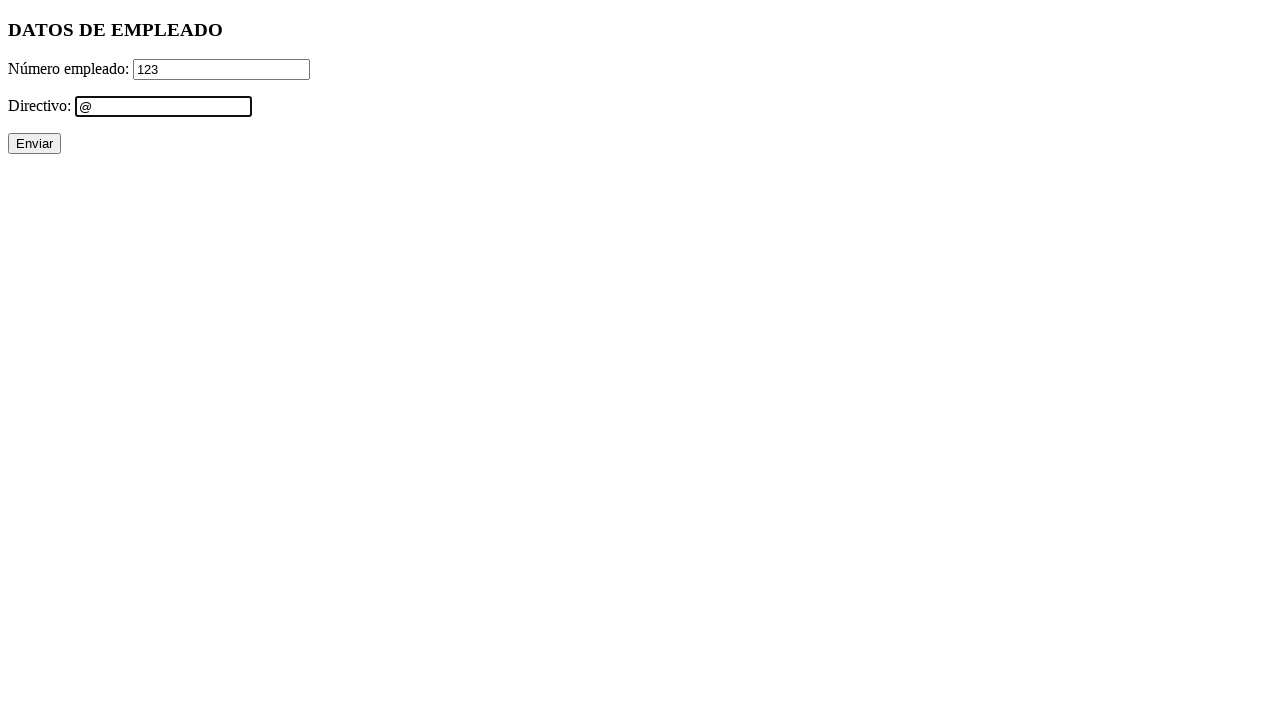

Clicked submit button to submit form at (34, 144) on xpath=//p/input[@type='submit']
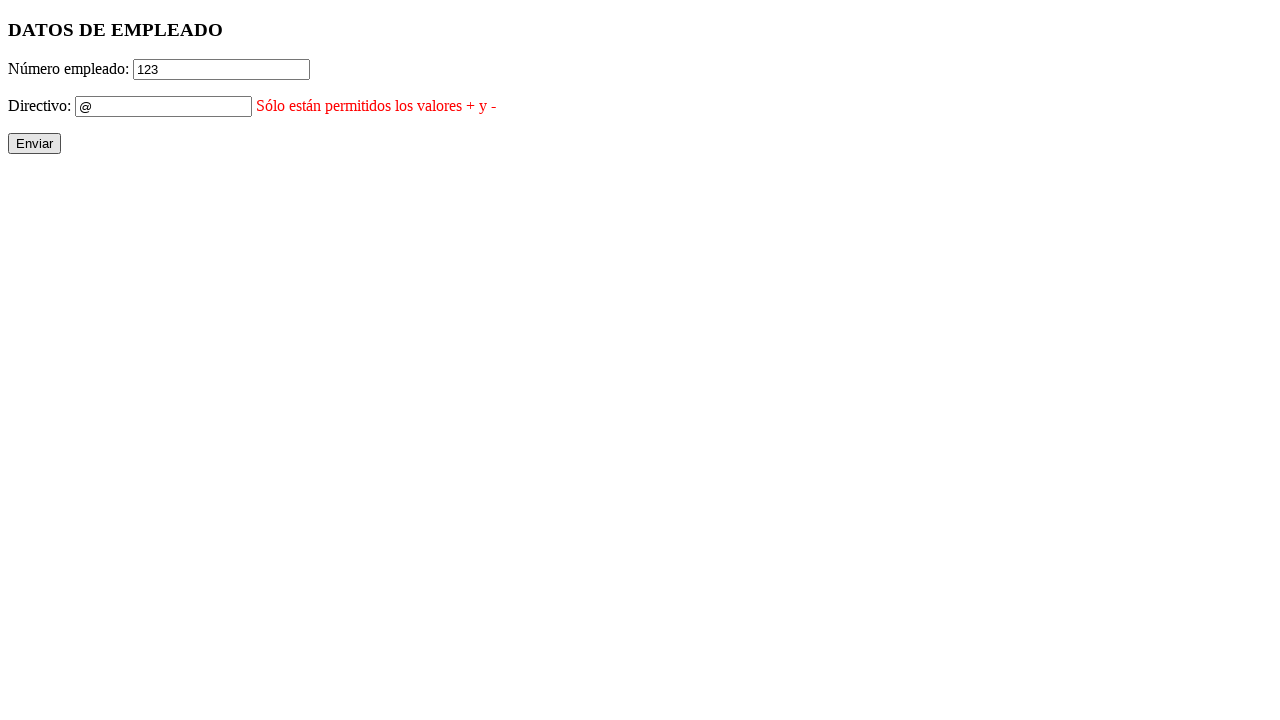

Waited for error messages to be processed
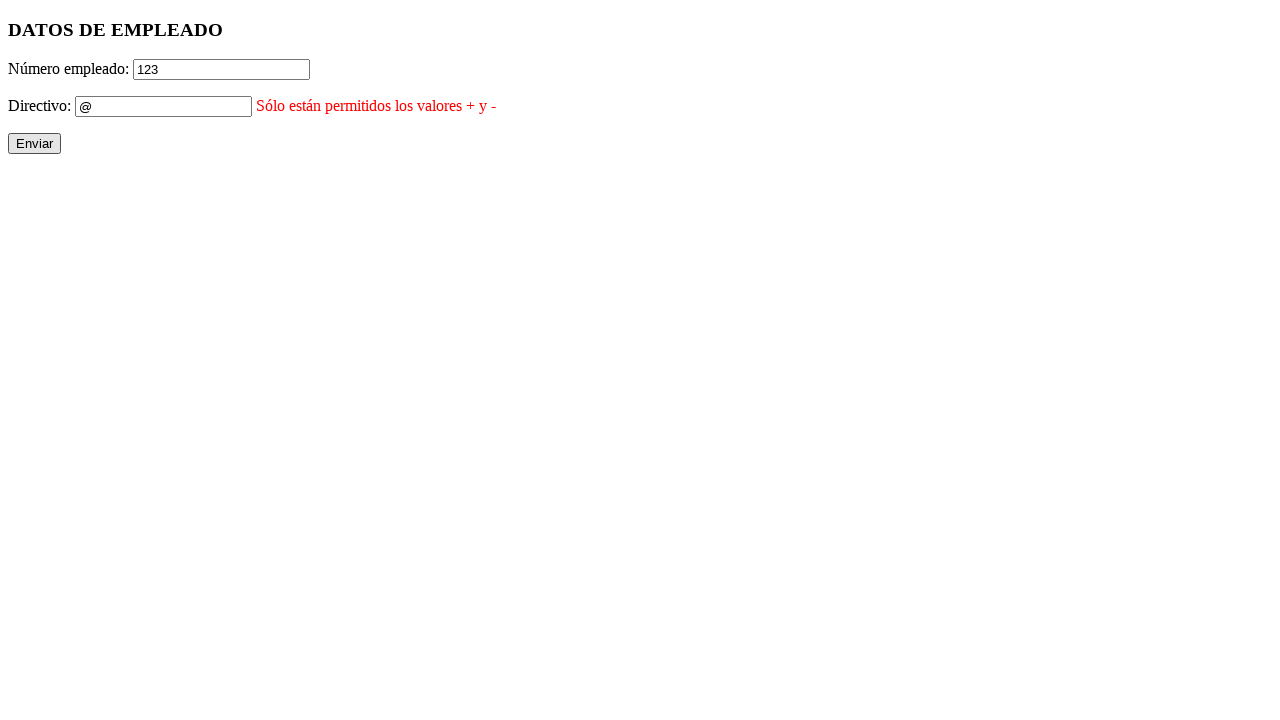

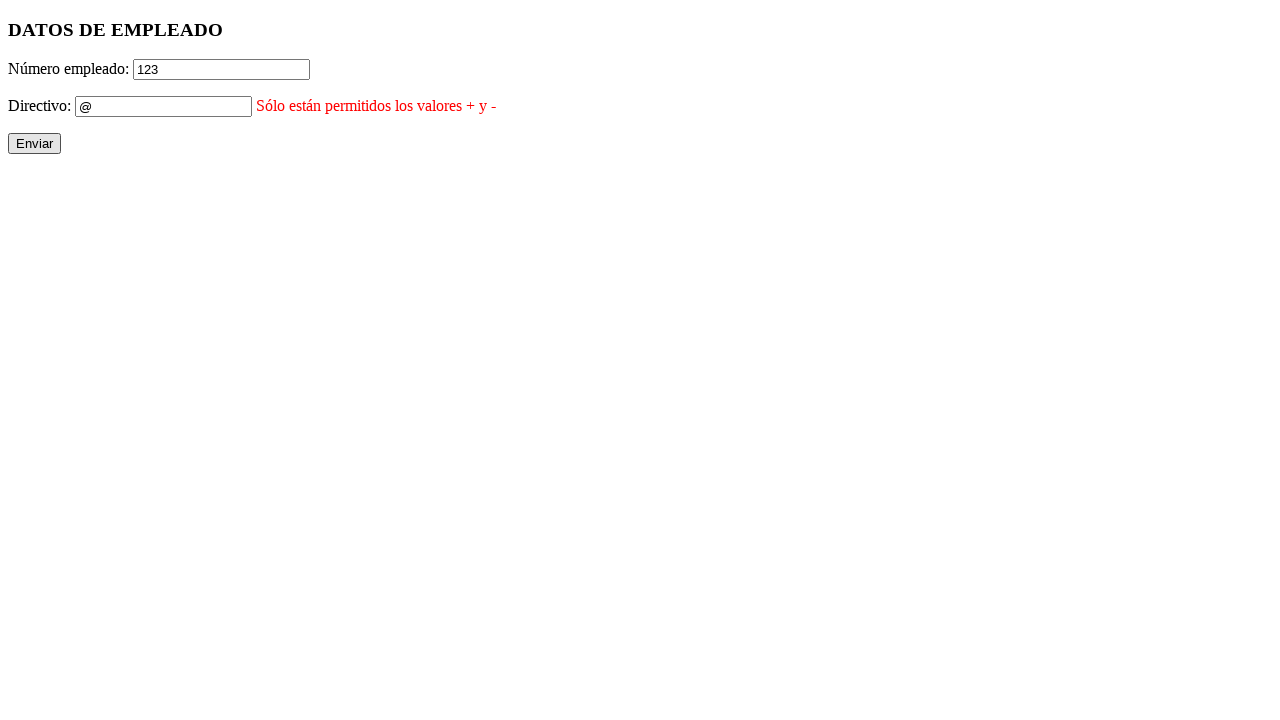